Tests a form with dynamic attributes by filling username and password fields and submitting the form to verify login functionality

Starting URL: https://v1.training-support.net/selenium/dynamic-attributes

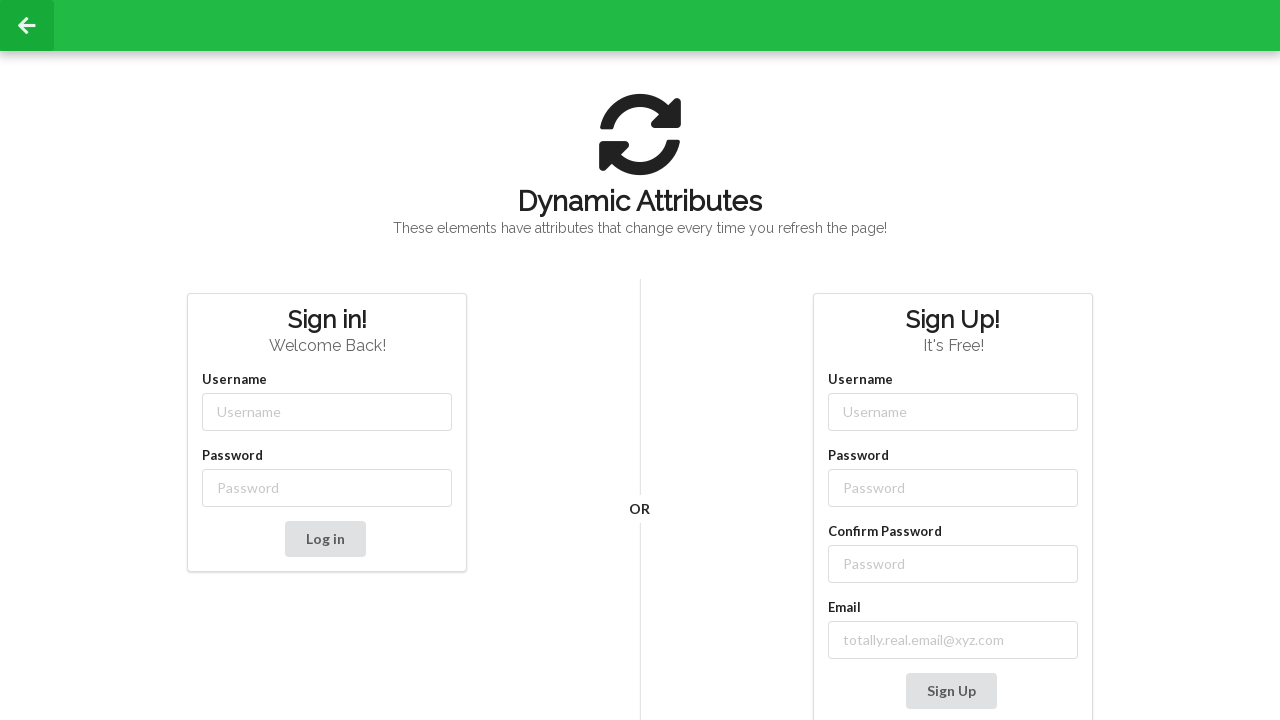

Filled username field with 'admin' using dynamic XPath selector on //div/input[starts-with(@class, 'username-')]
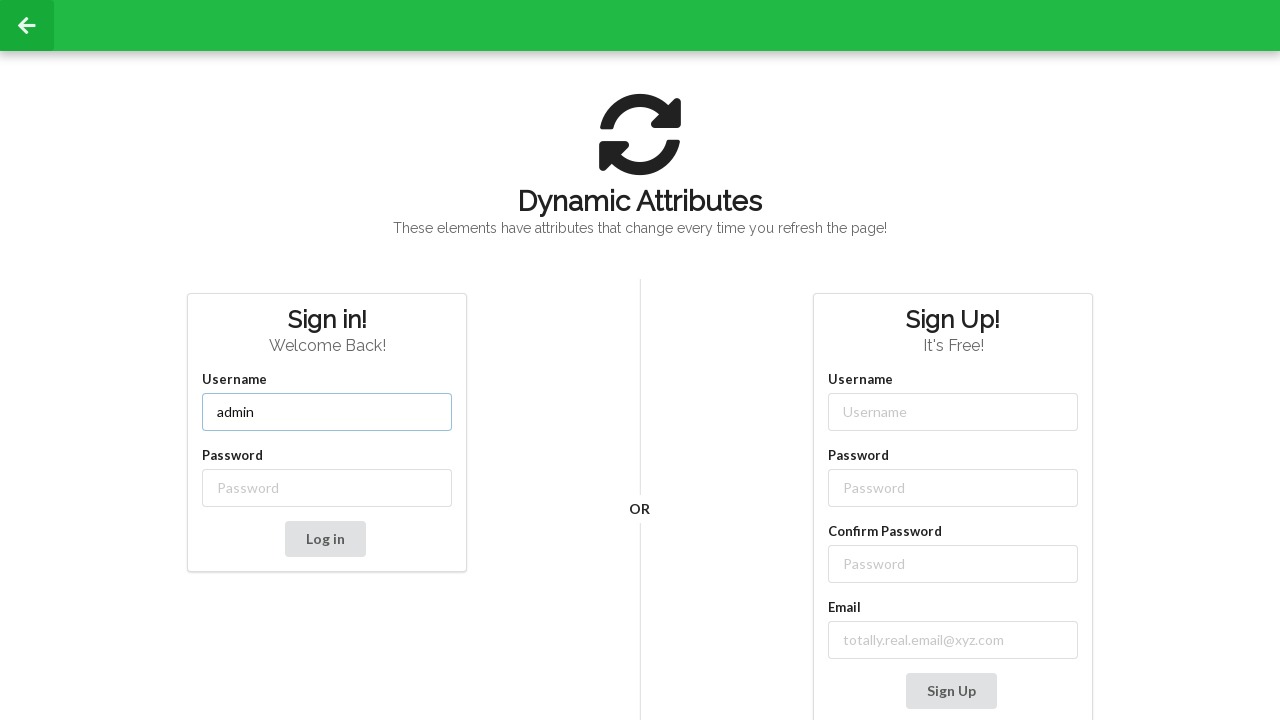

Filled password field with 'password' using dynamic XPath selector on //div/input[starts-with(@class, 'password-')]
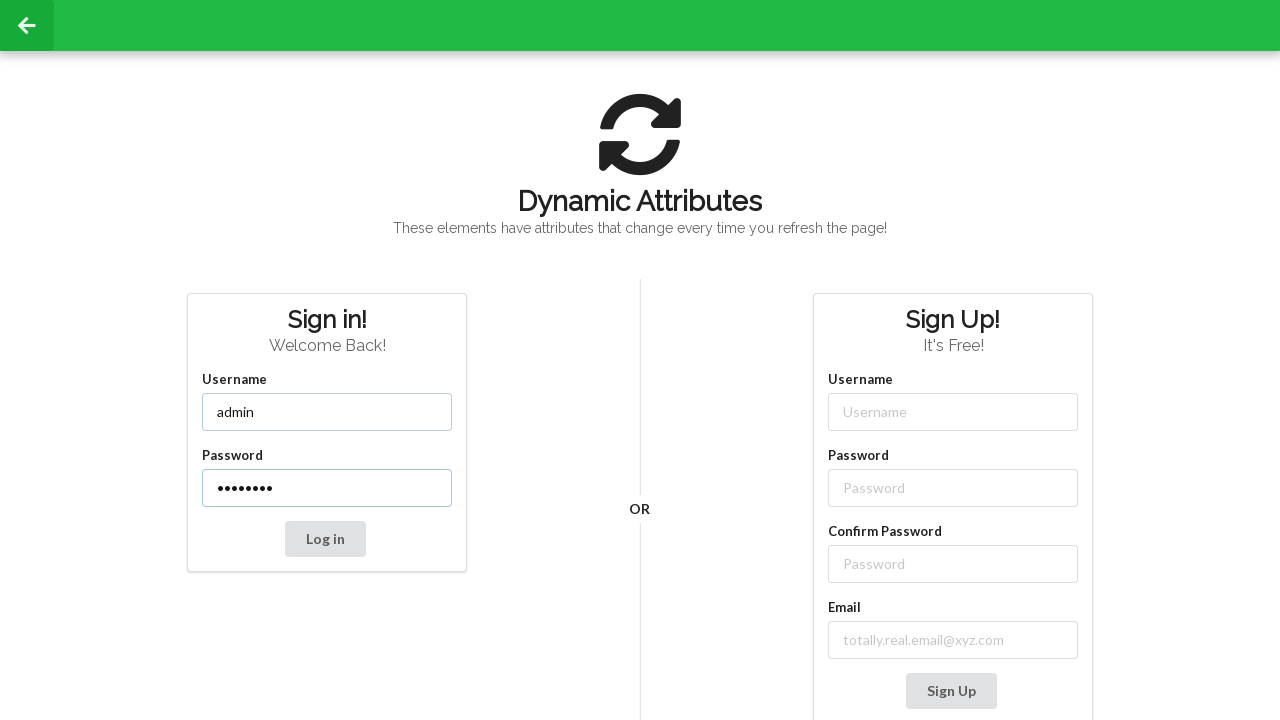

Clicked submit button to login at (325, 539) on xpath=//button[@type = 'submit']
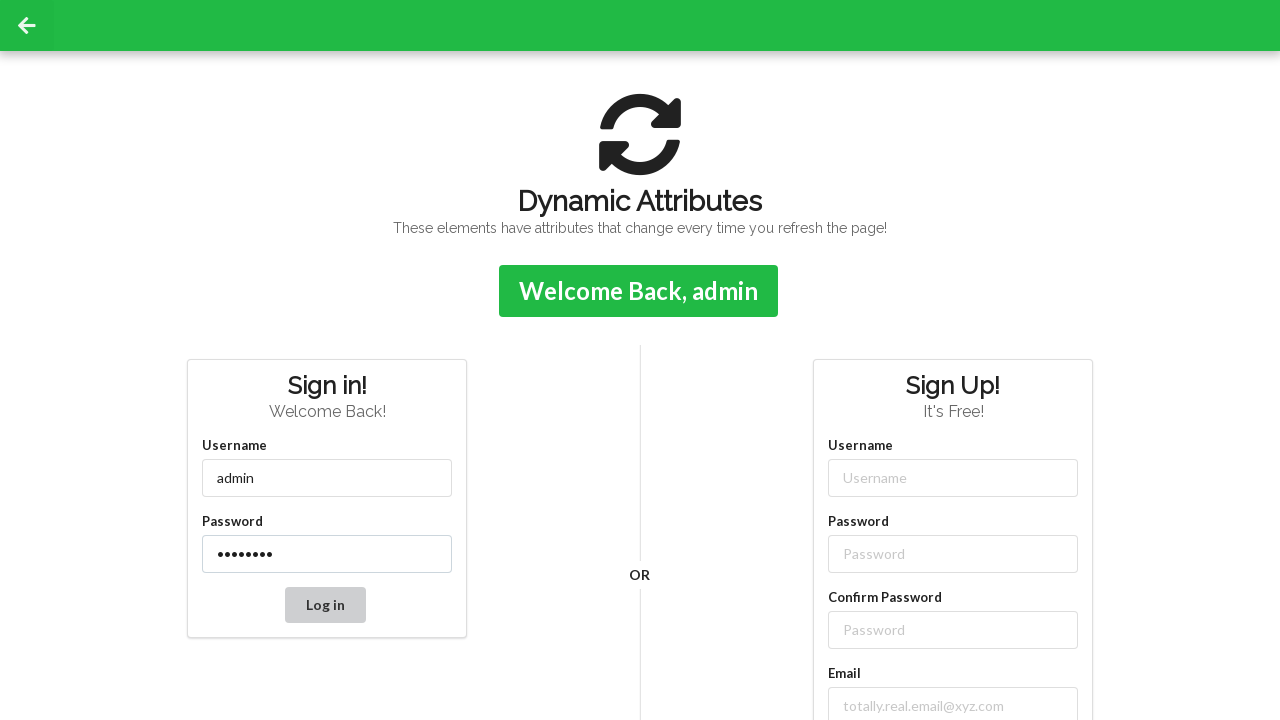

Login confirmation message appeared
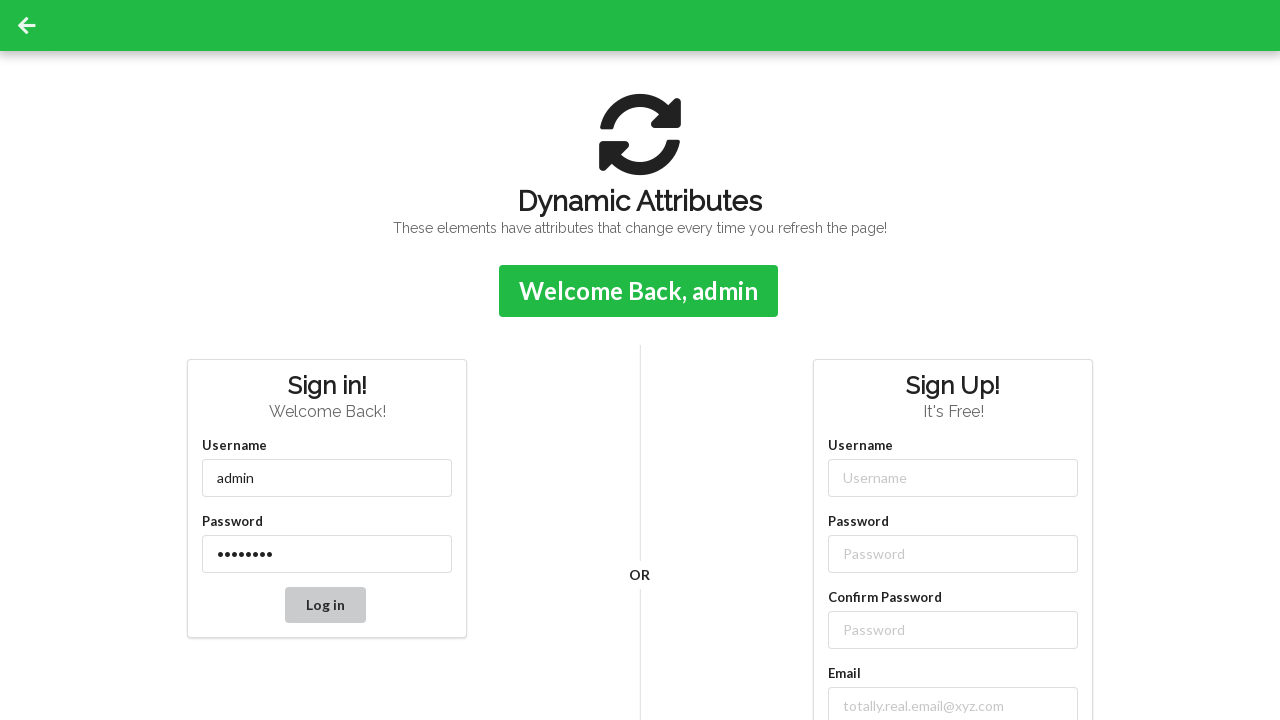

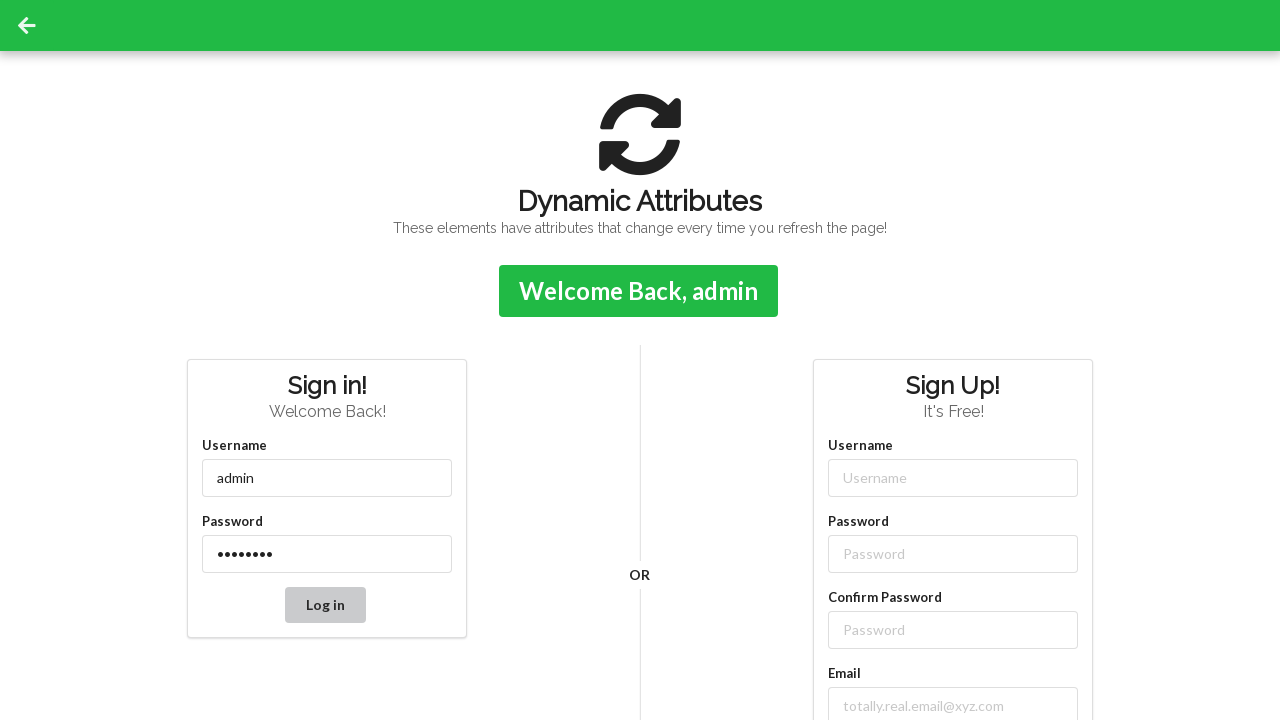